Tests DuckDuckGo search functionality by entering a search query "Hello world" and verifying the page title changes to reflect the search results.

Starting URL: https://duckduckgo.com

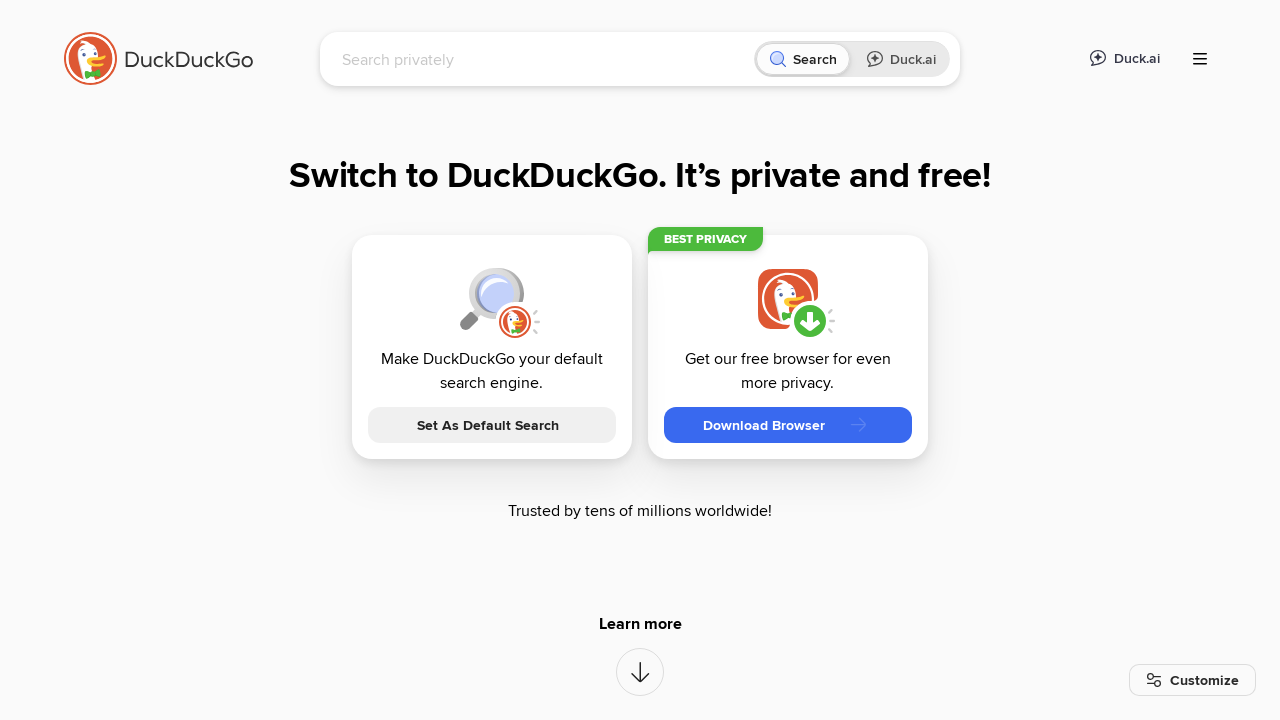

Filled search box with 'Hello world' on #searchbox_input
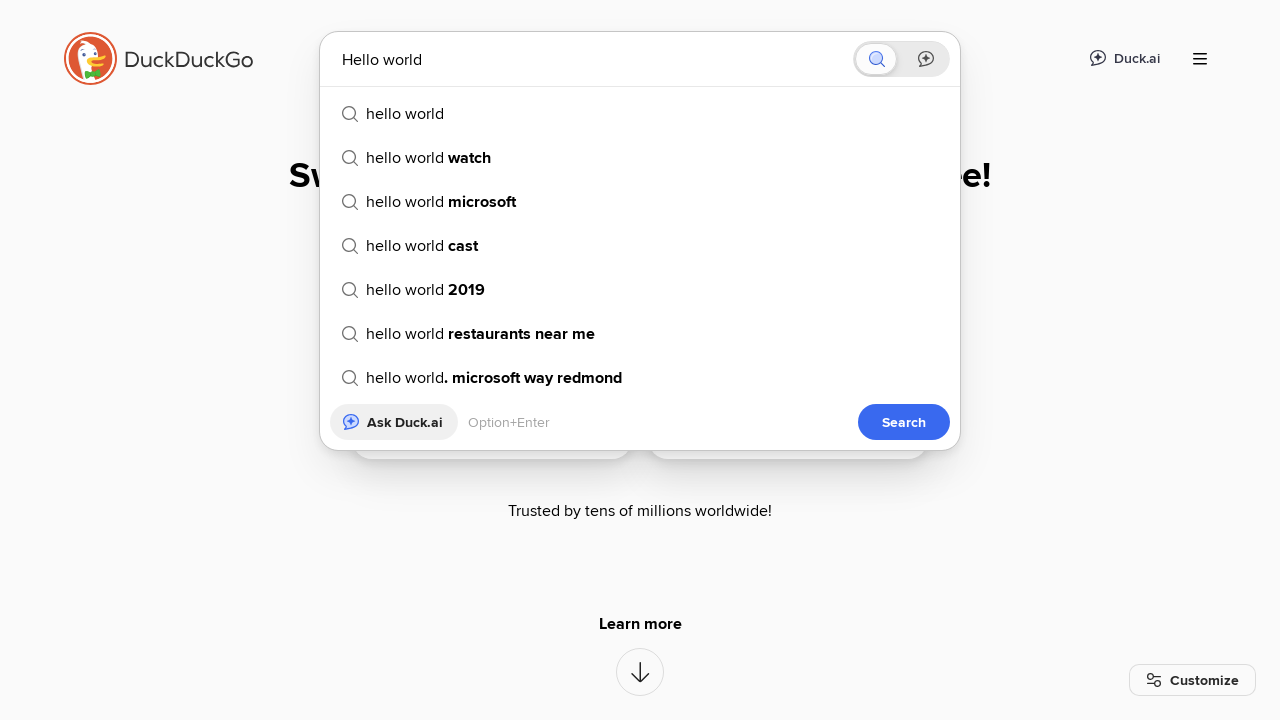

Pressed Enter to submit search query on #searchbox_input
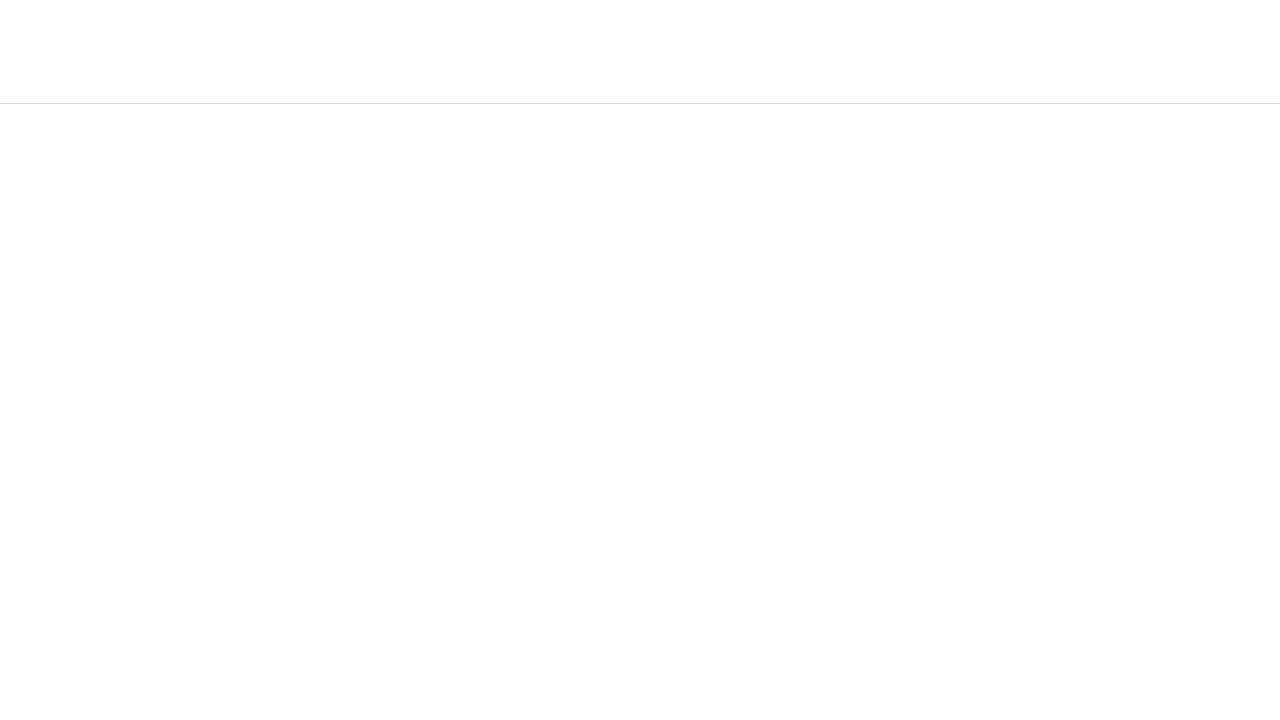

Page title updated to reflect 'Hello world' search results
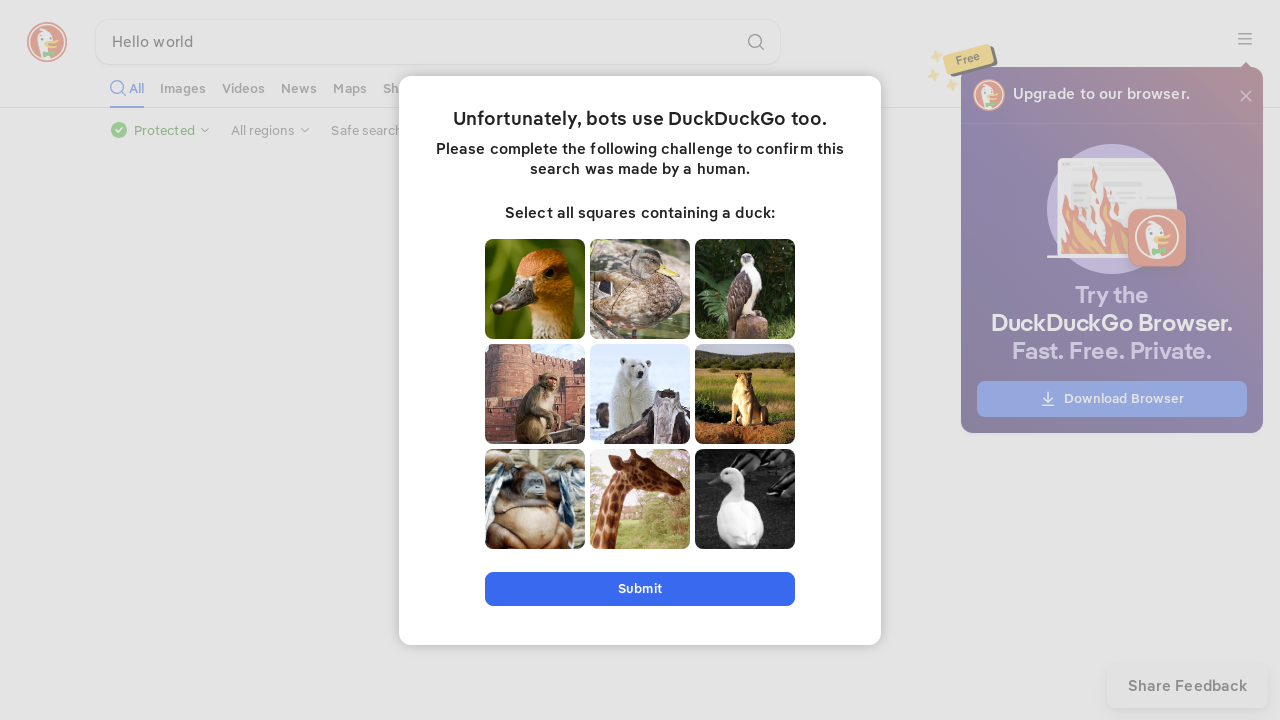

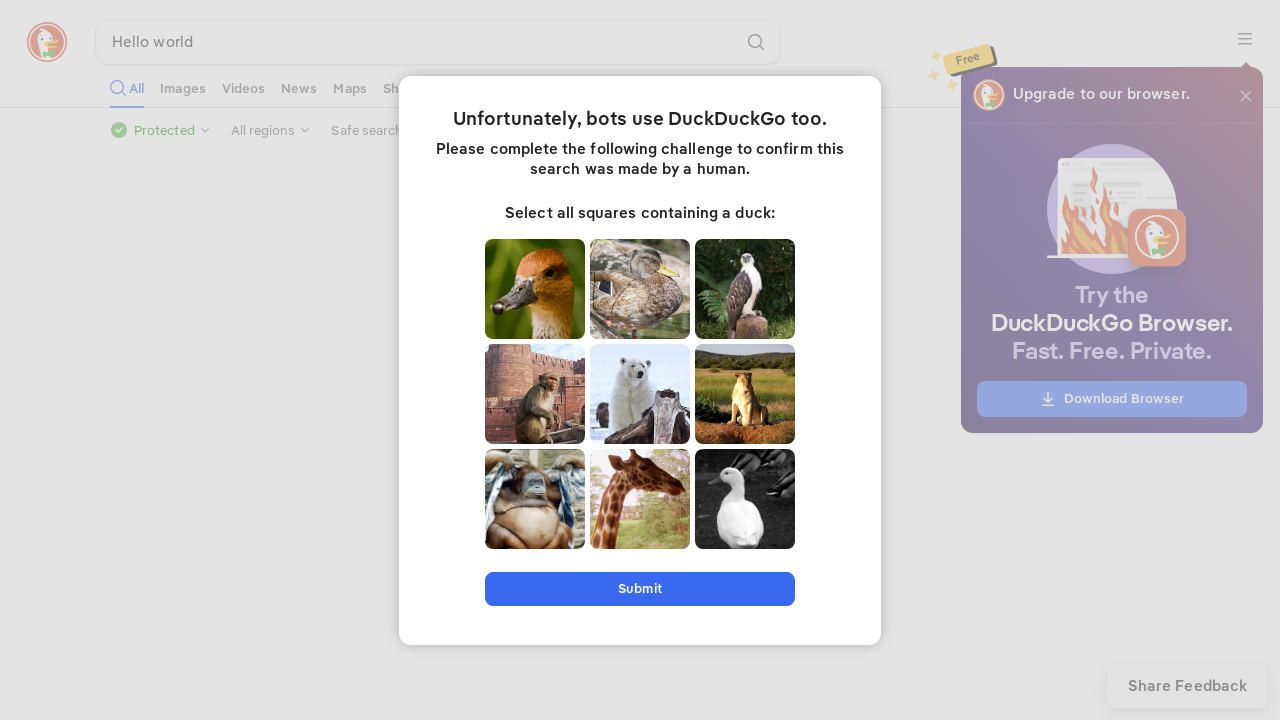